Tests dynamic element loading by clicking a start button and waiting for welcome text to appear

Starting URL: https://syntaxprojects.com/dynamic-elements-loading.php

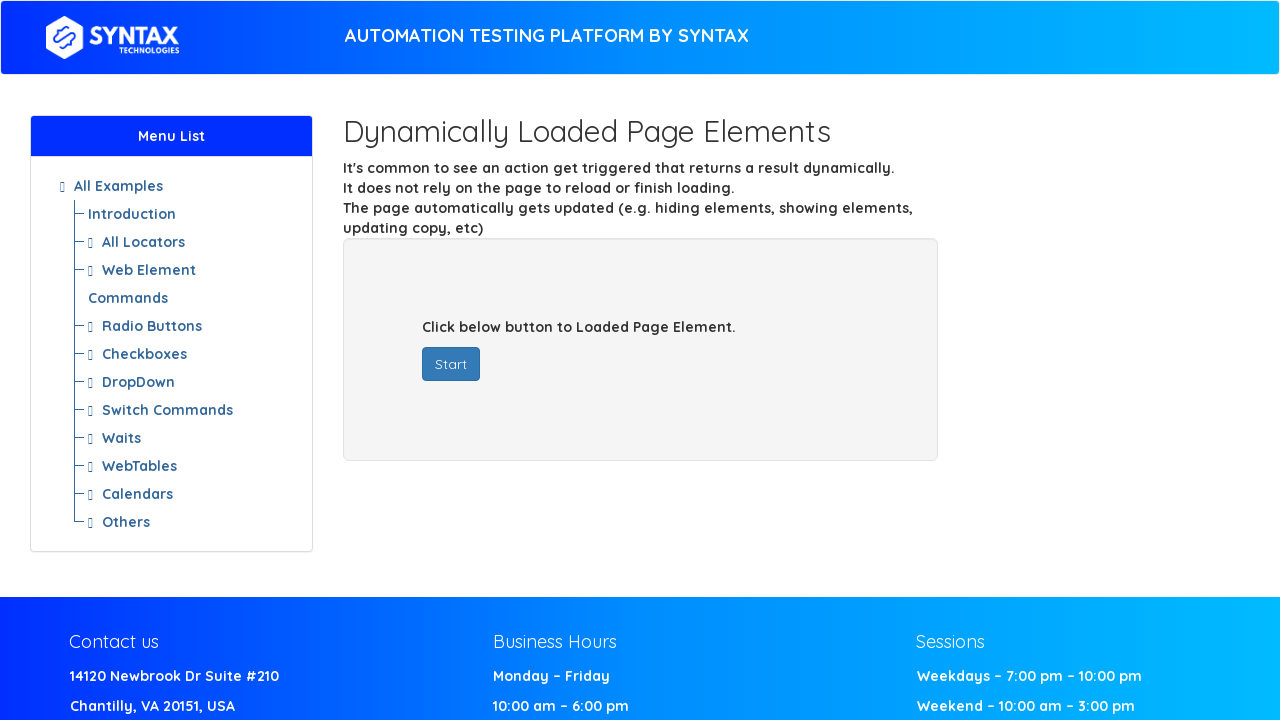

Clicked start button to trigger dynamic content loading at (451, 364) on #startButton
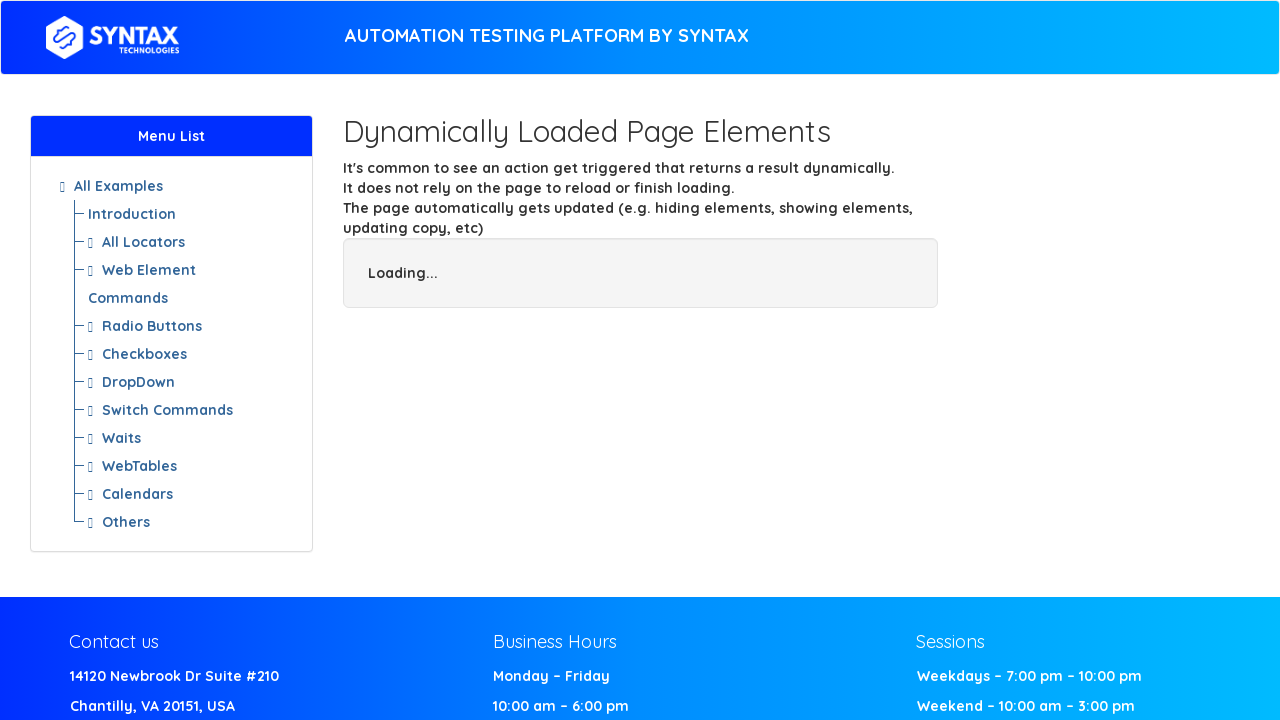

Welcome text appeared after clicking start button
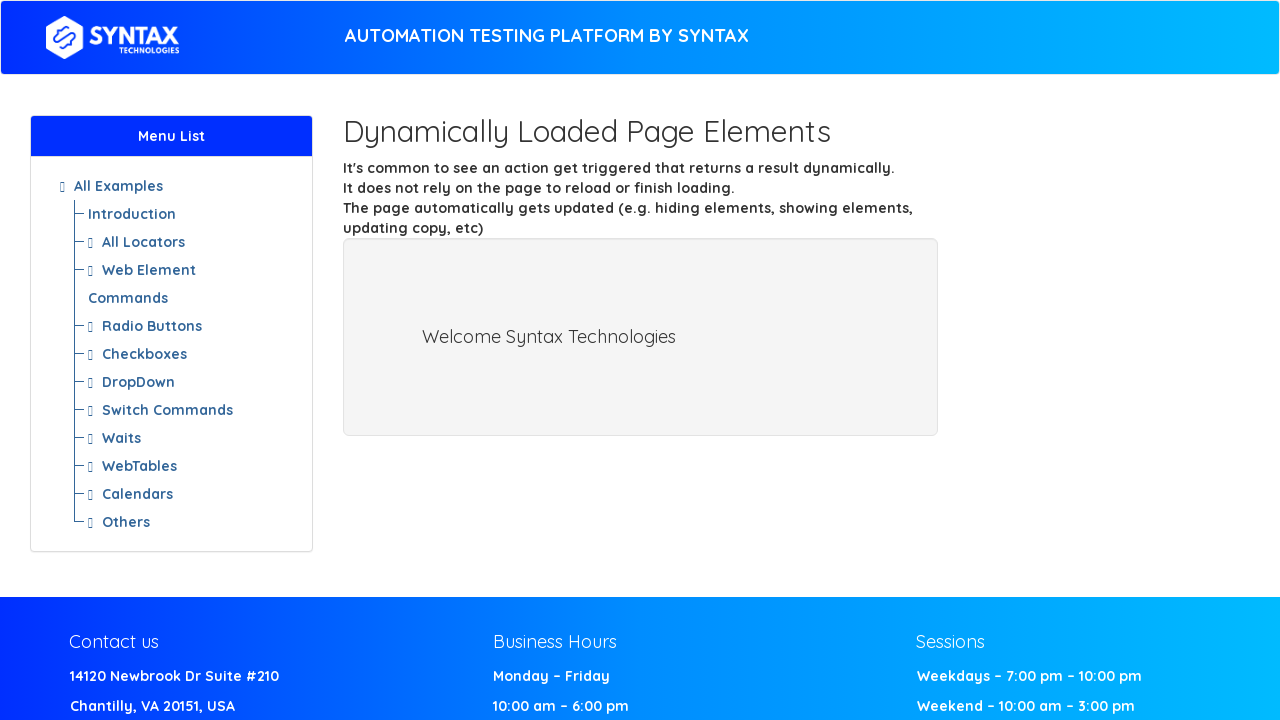

Located welcome element
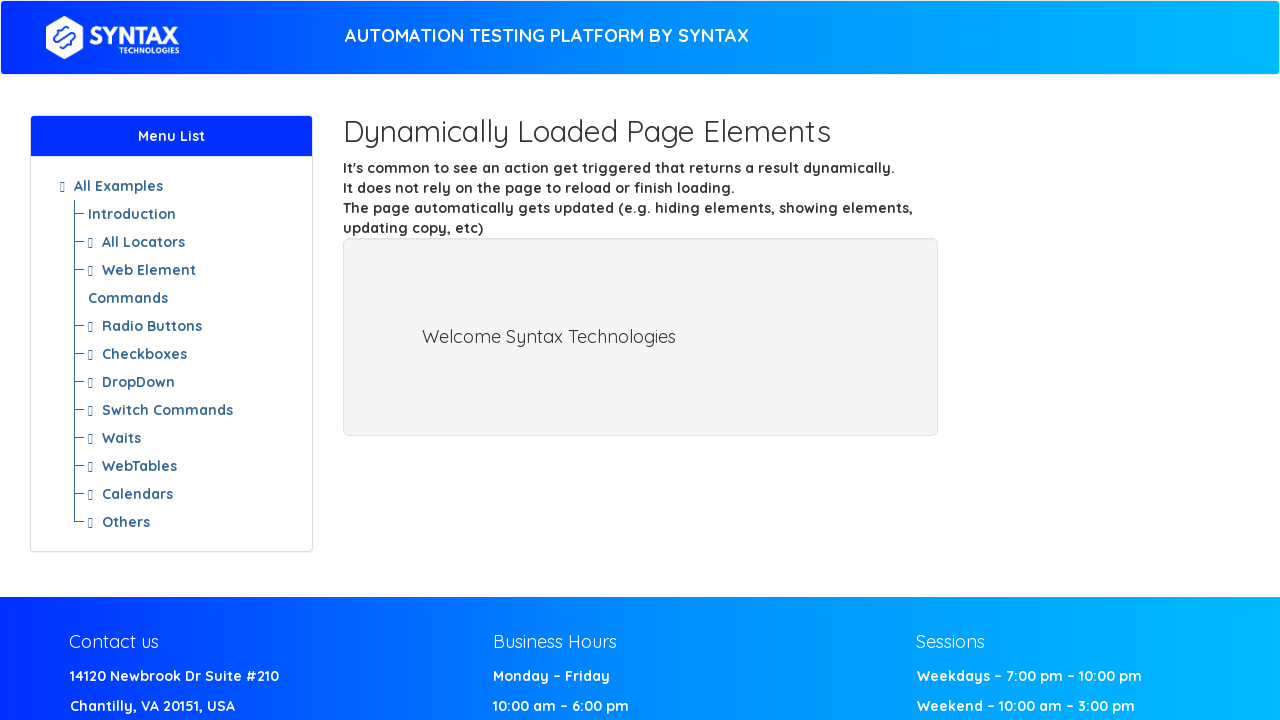

Retrieved text content from welcome element
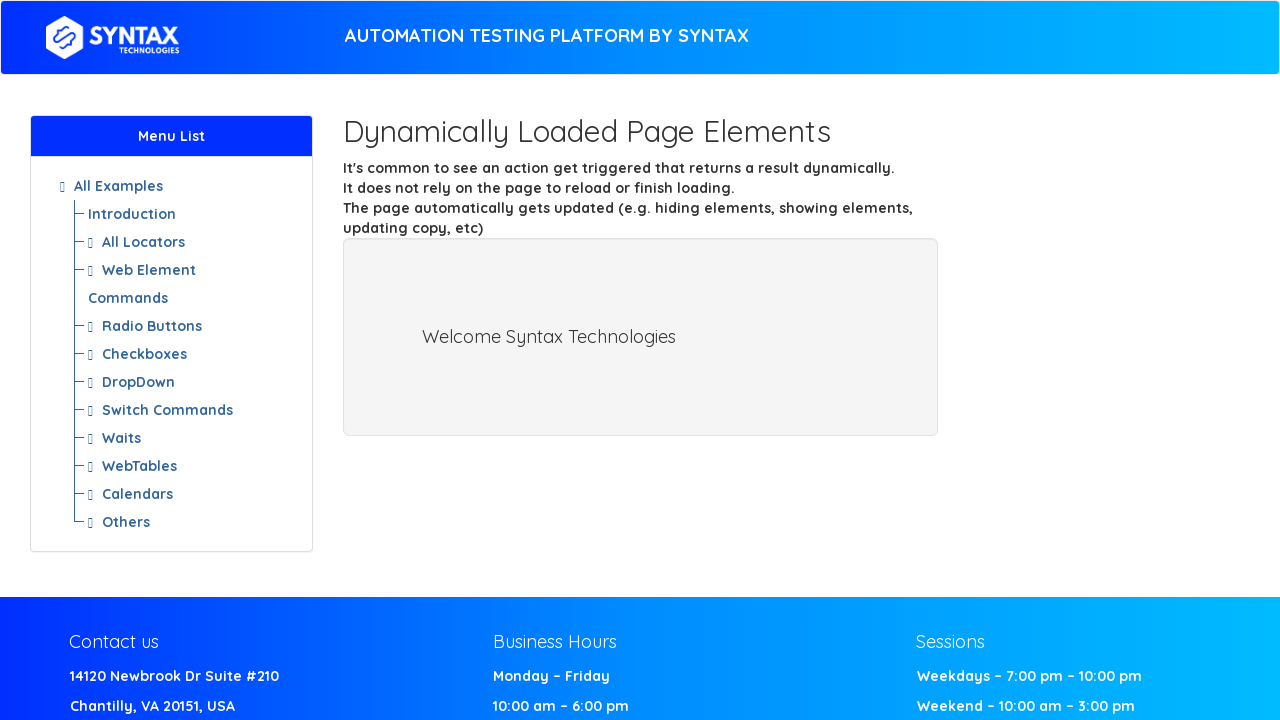

Printed welcome text: Welcome Syntax Technologies
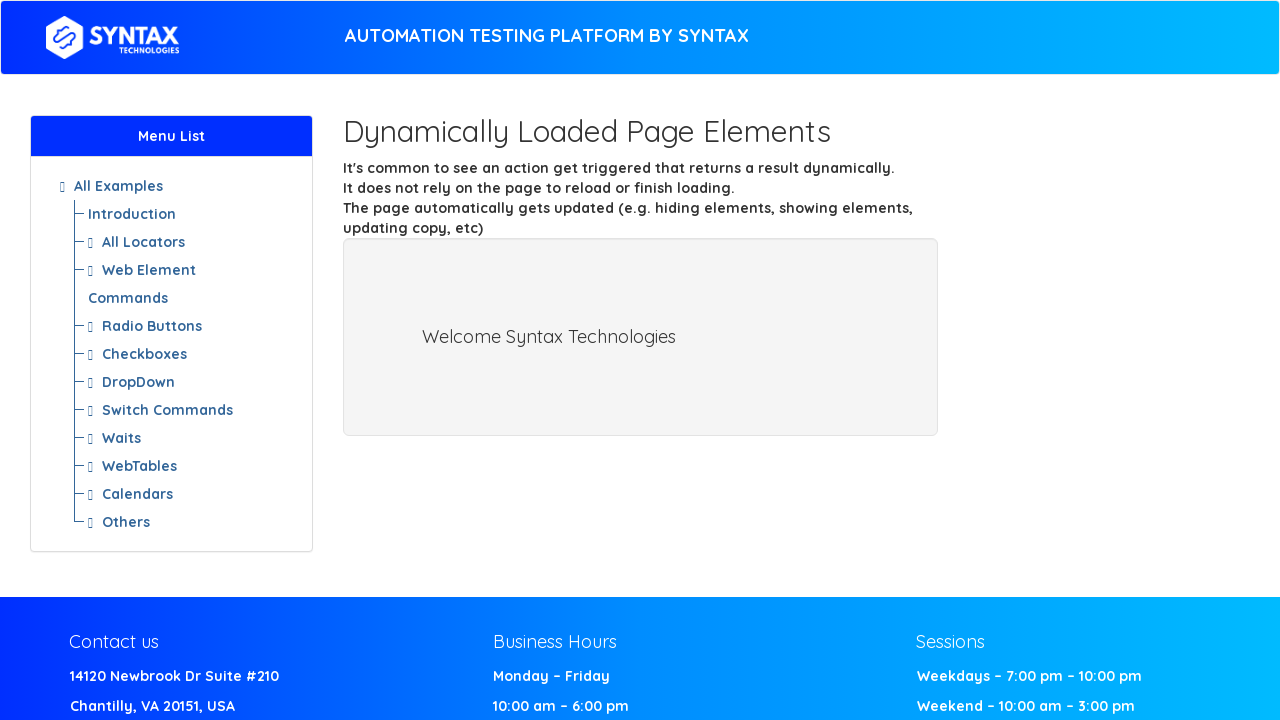

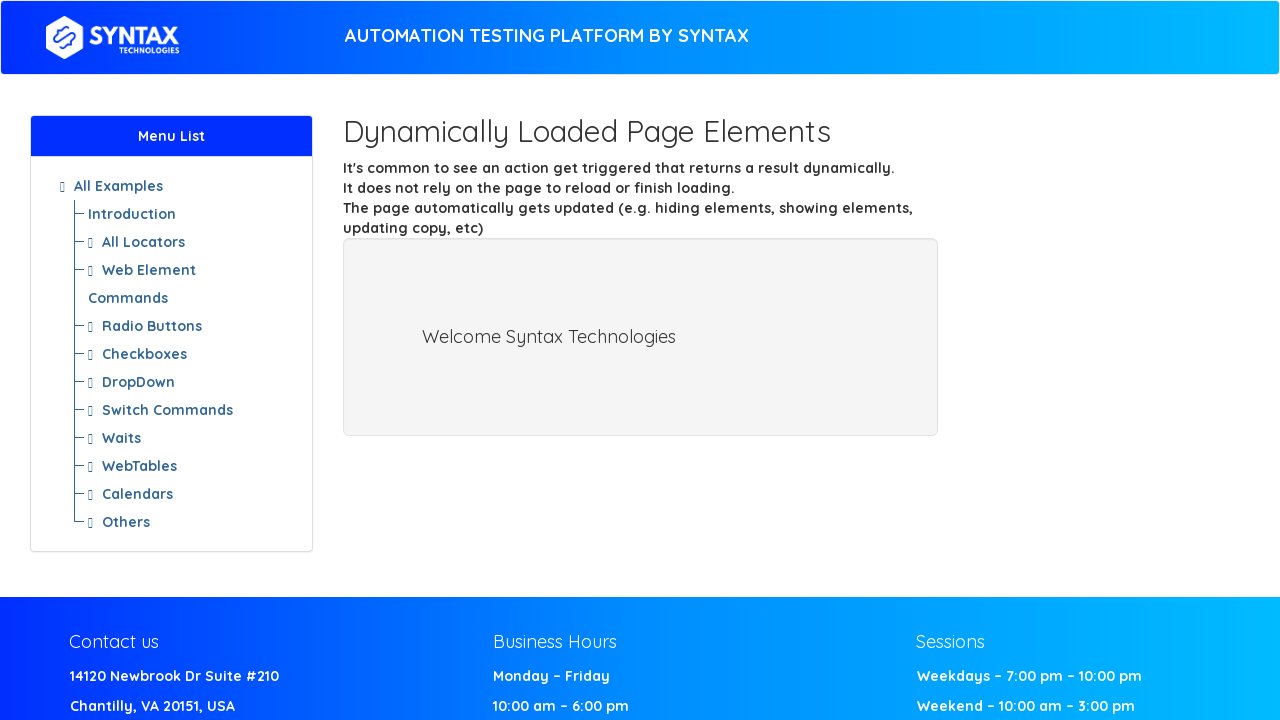